Verifies that the Login button is displayed on the page

Starting URL: https://javabykiran.com/selenium/login.html

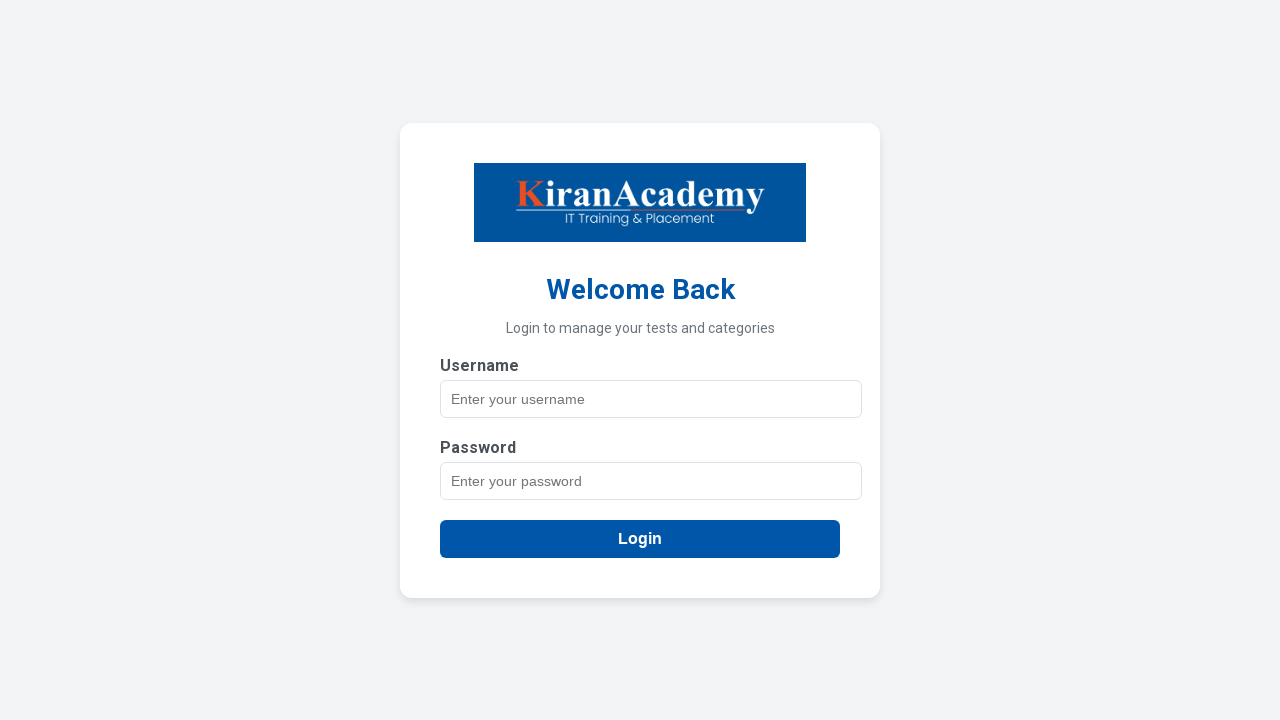

Navigated to login page
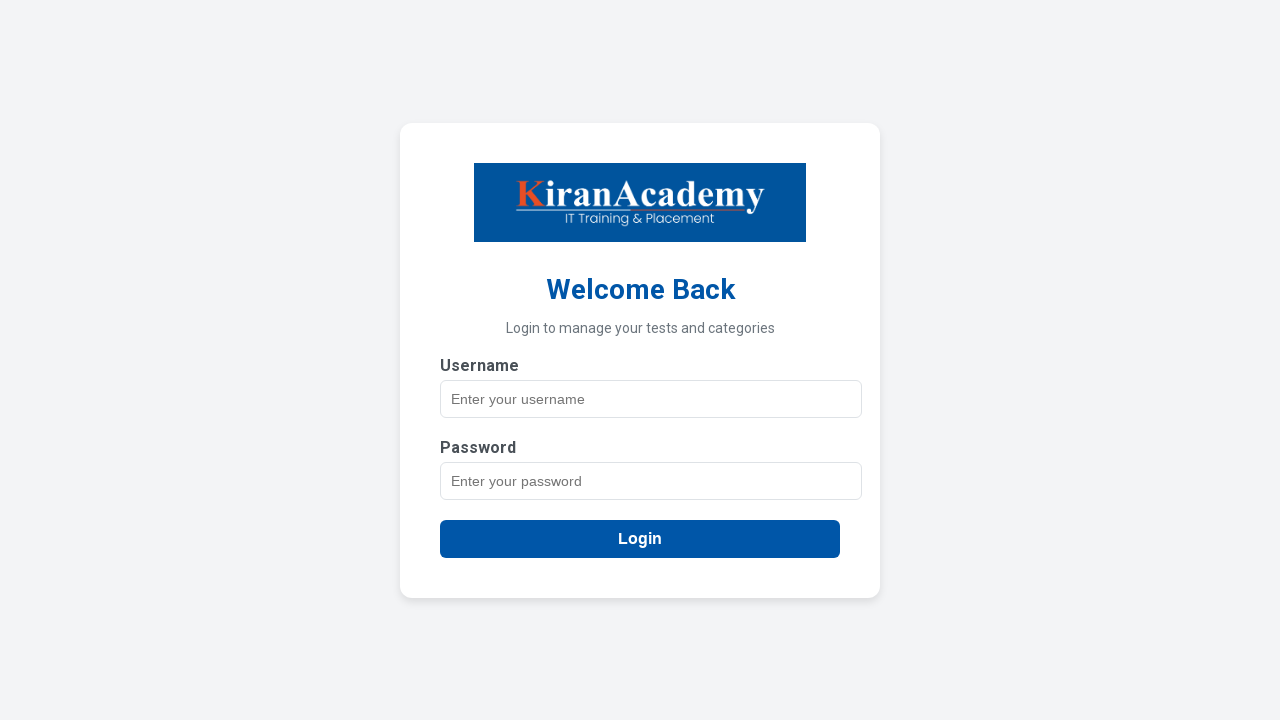

Located Login button element
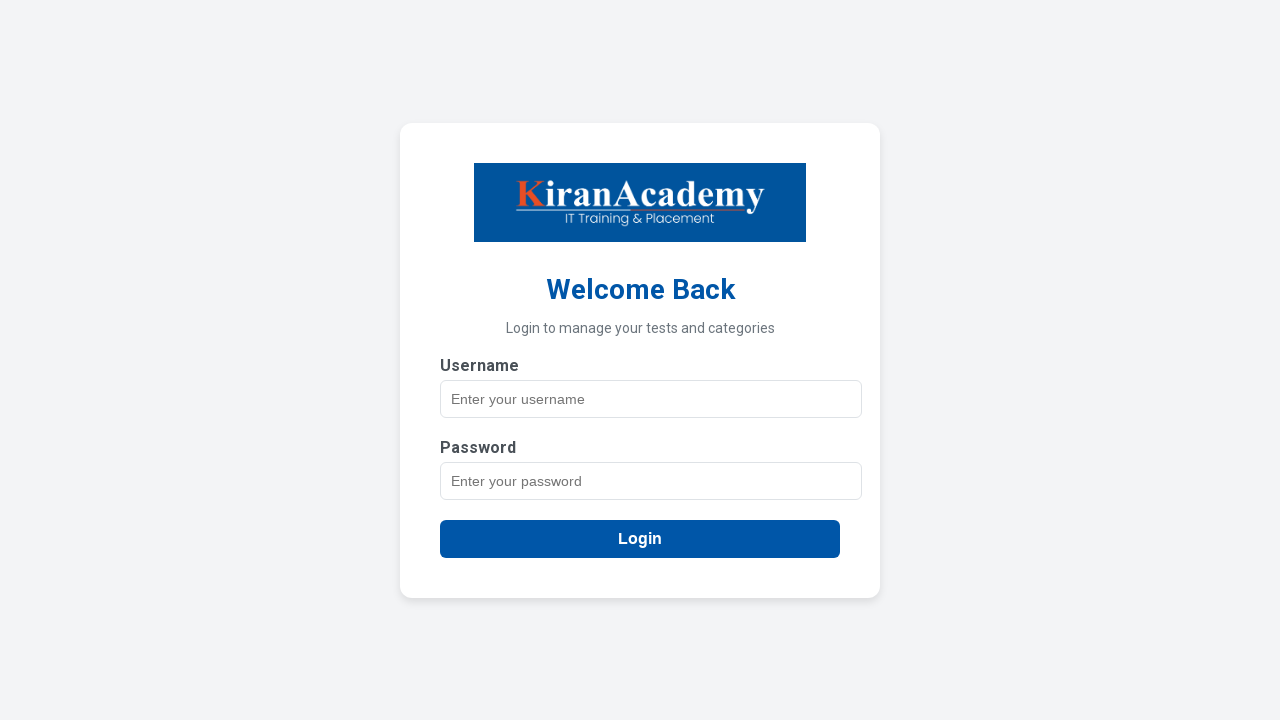

Verified that Login button is visible on the page
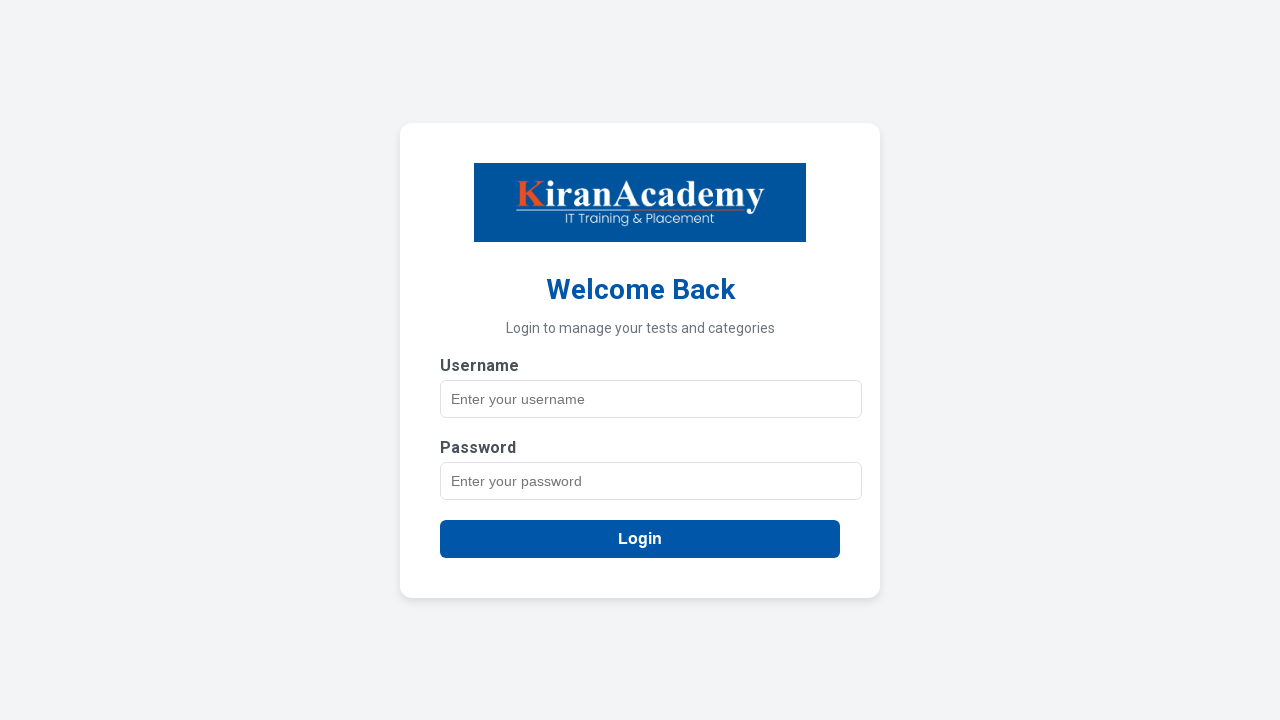

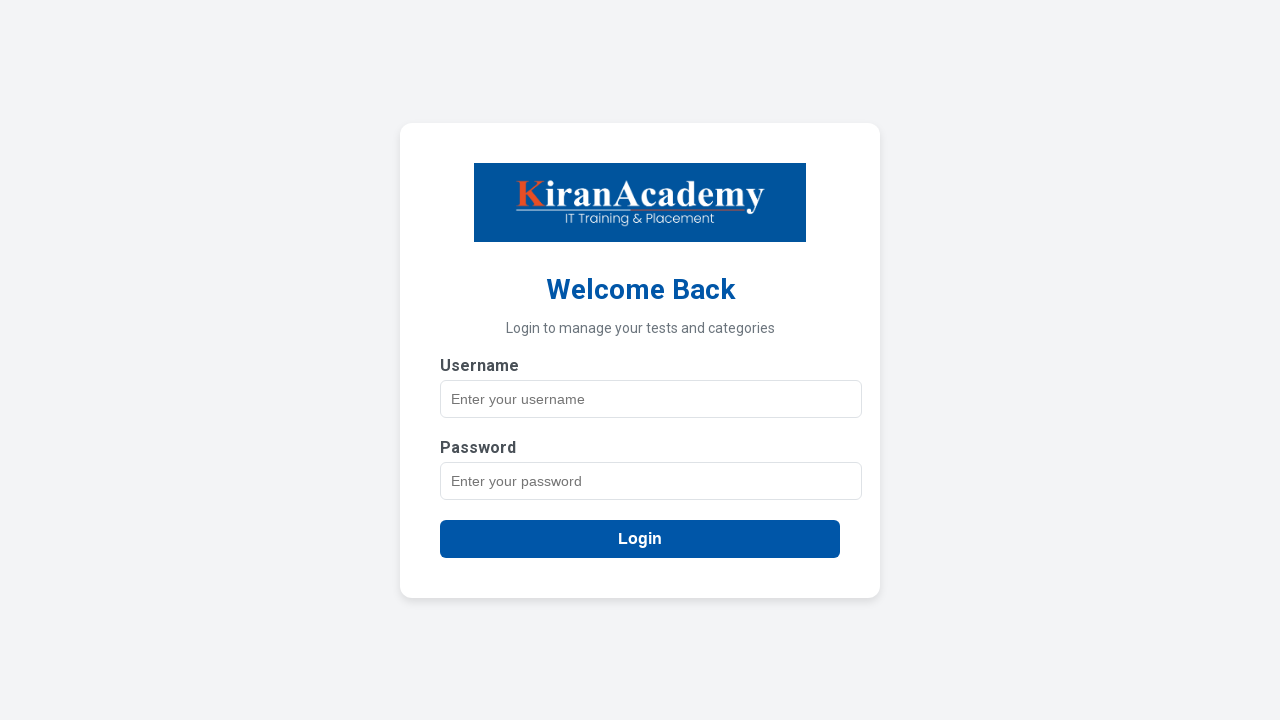